Tests window handling by clicking a link that opens a new tab and switching to the new window by title

Starting URL: https://the-internet.herokuapp.com/windows

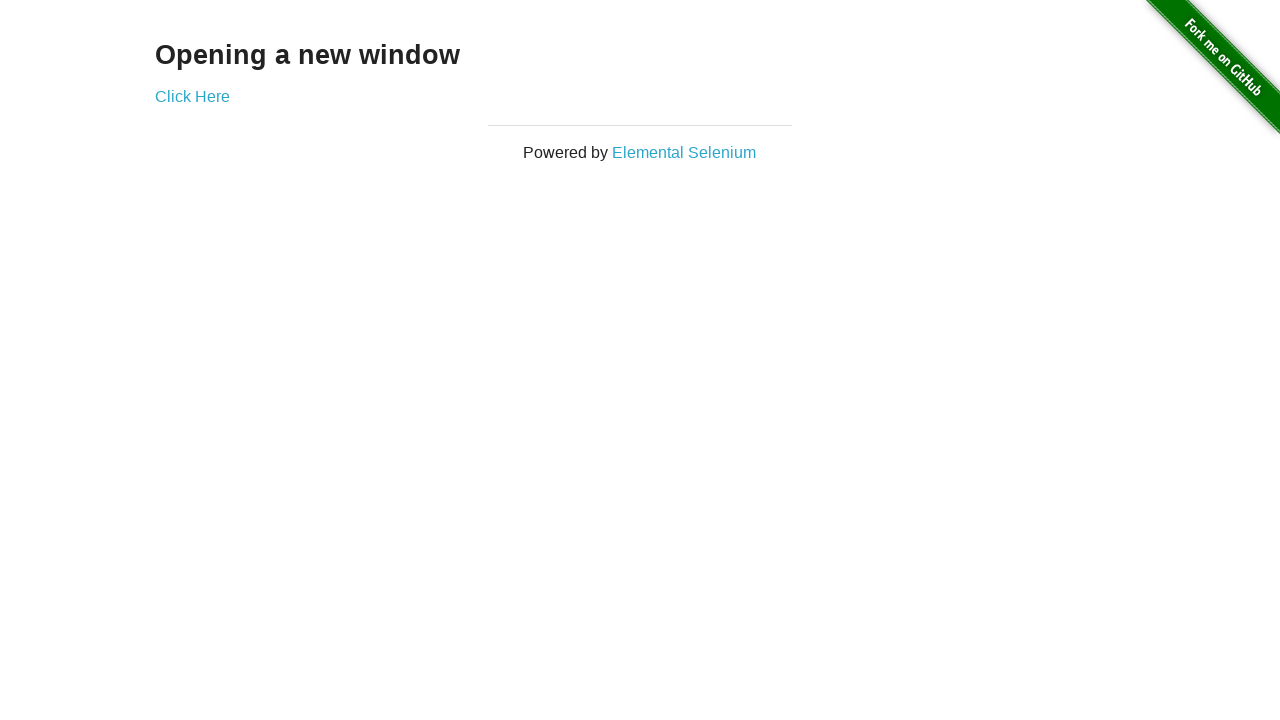

Clicked 'Click Here' link to open new tab at (192, 96) on text=Click Here
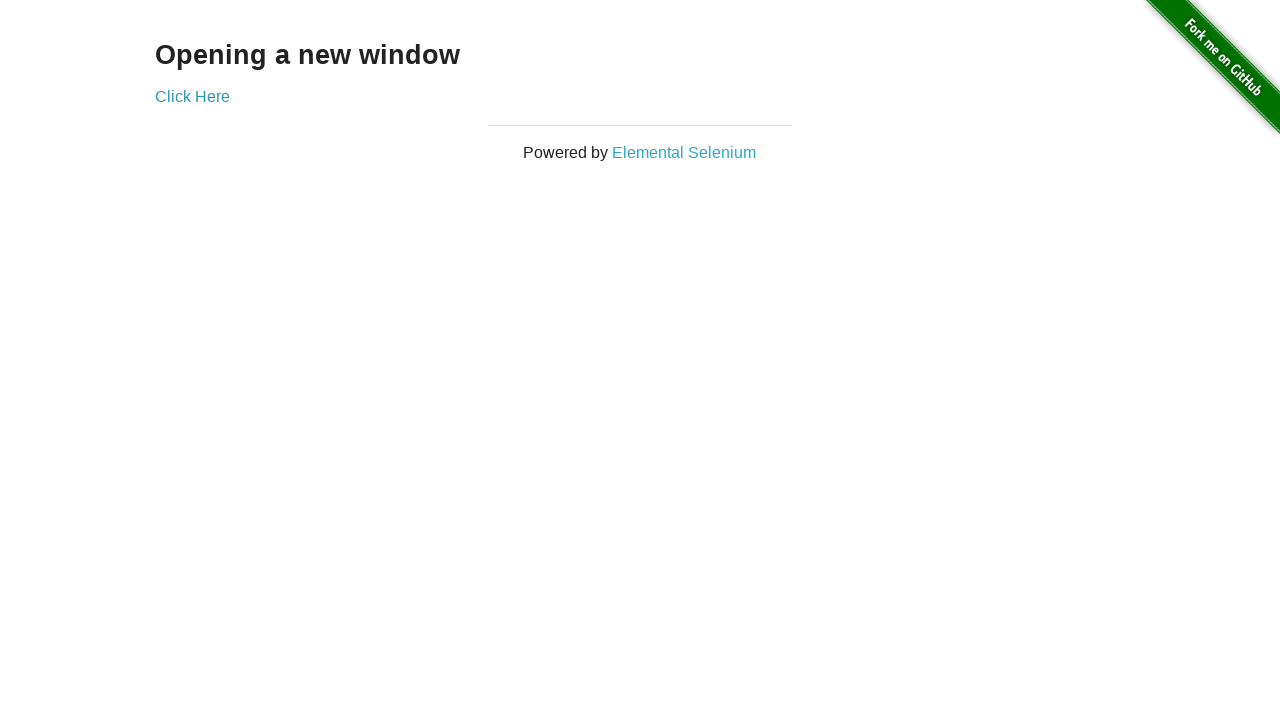

Obtained reference to new page/tab
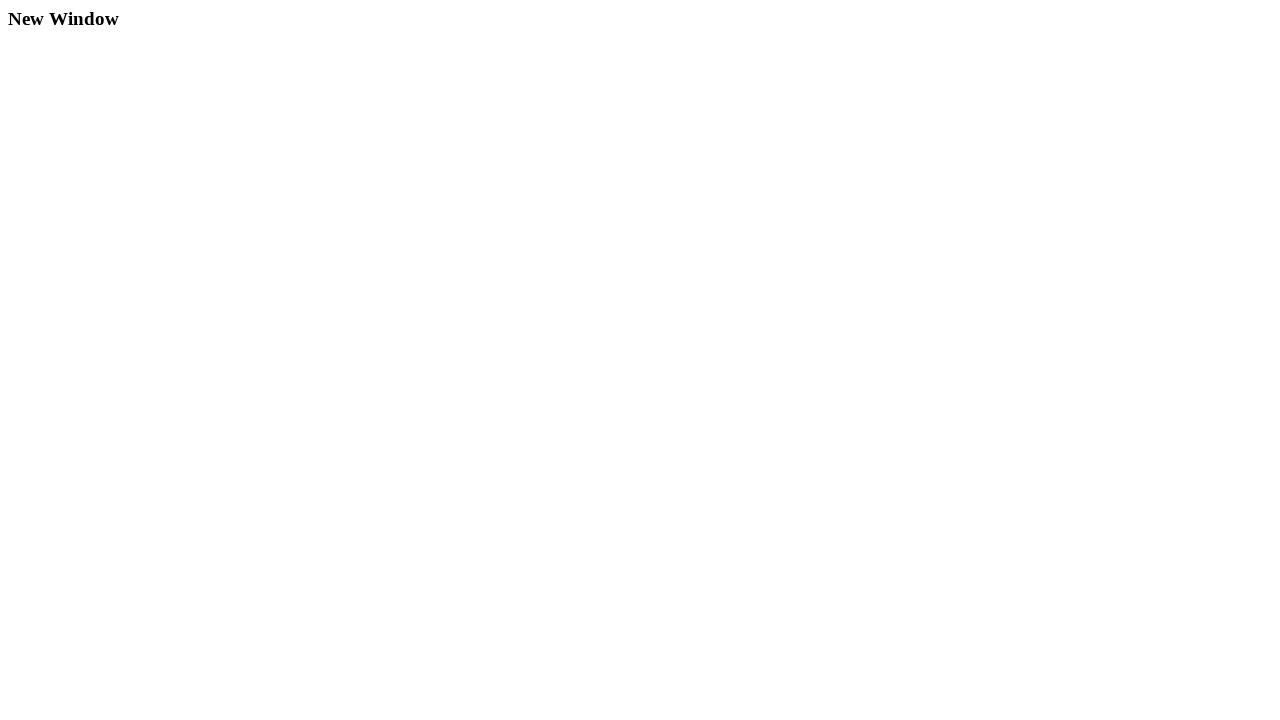

New page finished loading
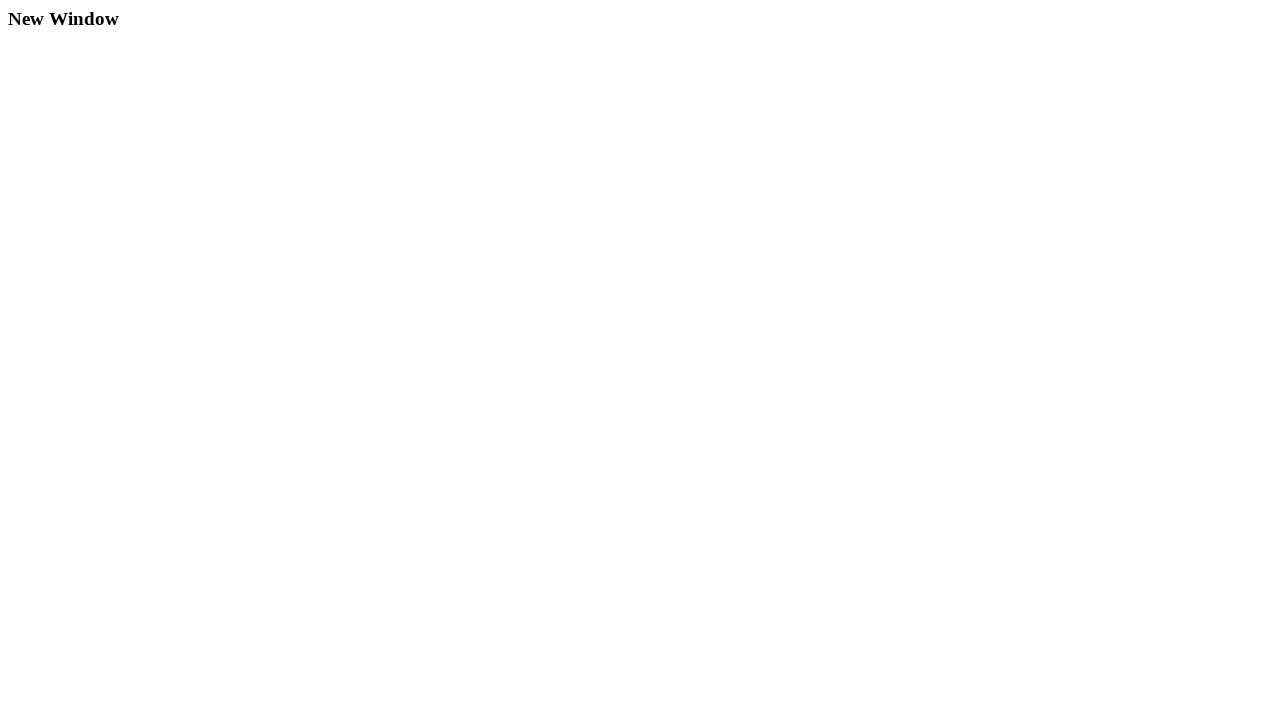

Retrieved new page title: 'New Window'
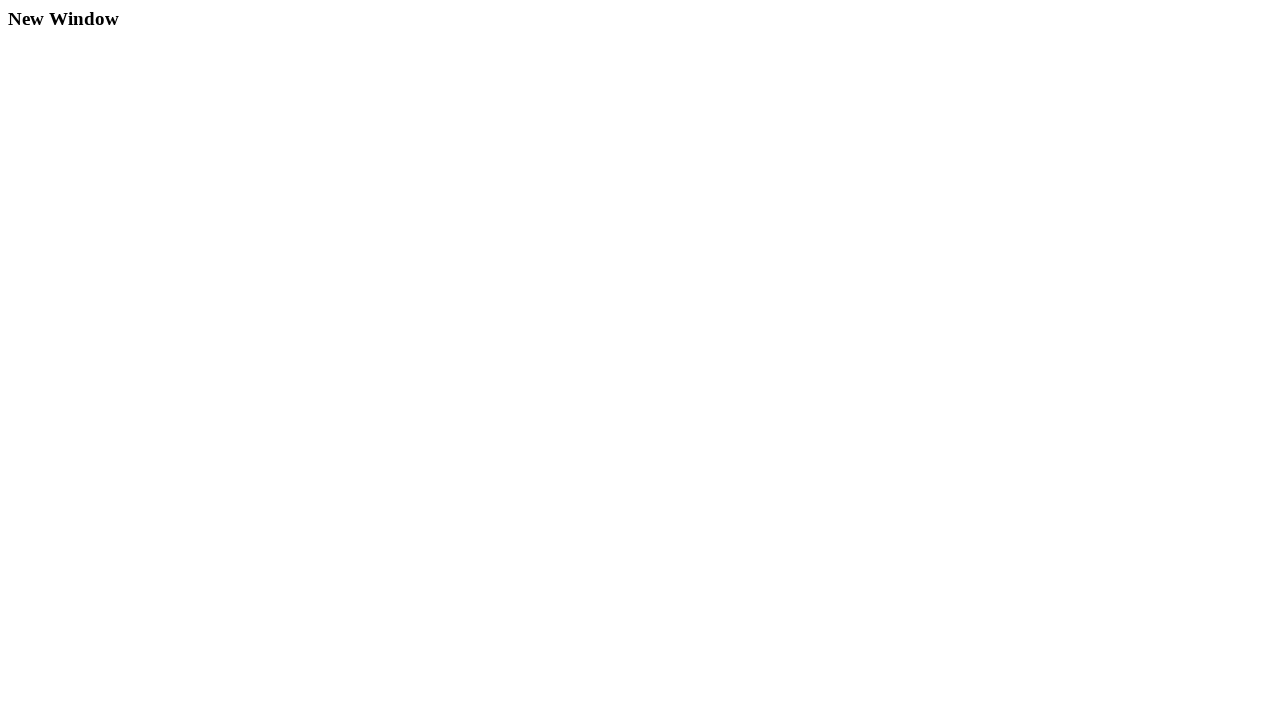

Verified new page title matches expected title 'New Window'
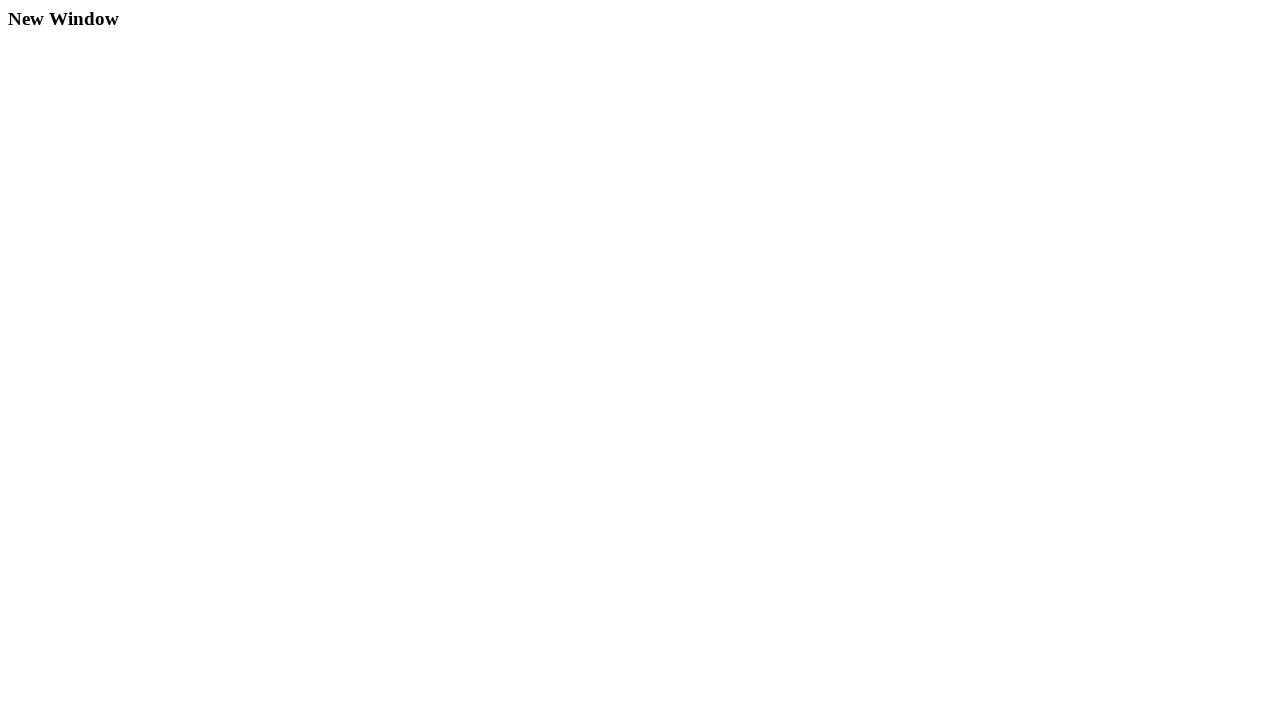

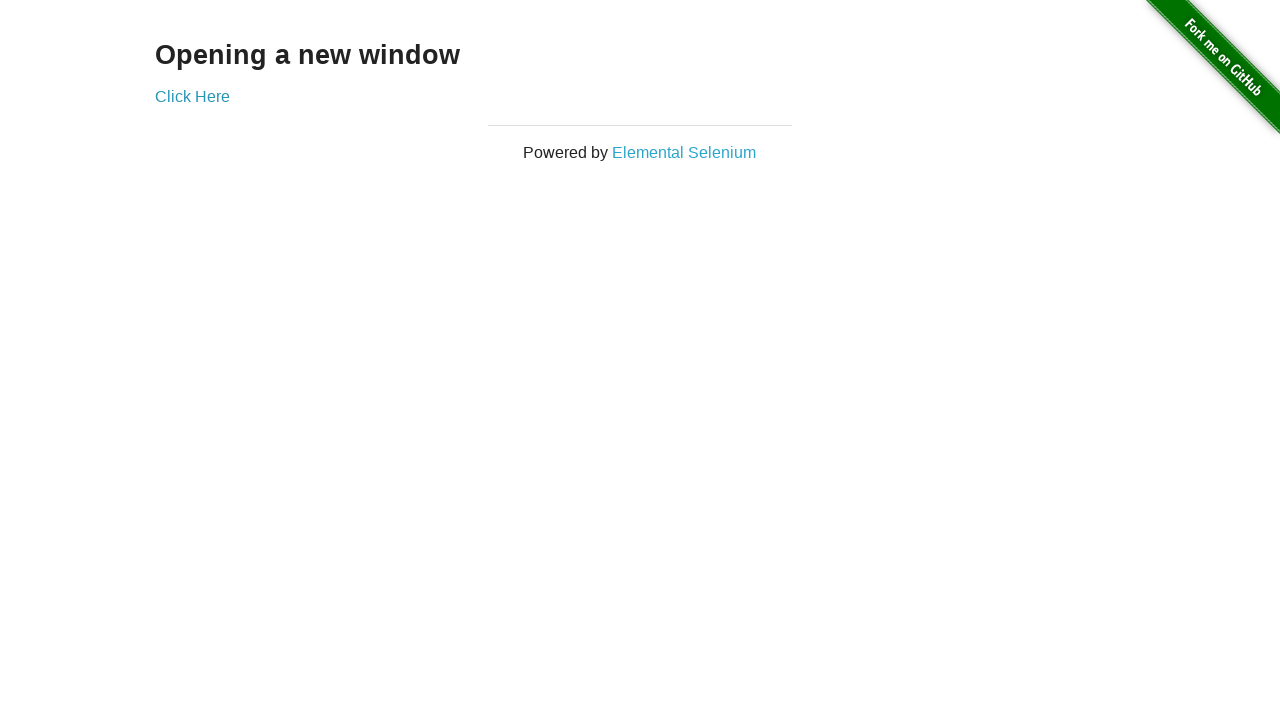